Tests the timer alert functionality on demoqa.com by clicking the timer alert button and accepting the alert that appears after a delay

Starting URL: https://demoqa.com/alerts

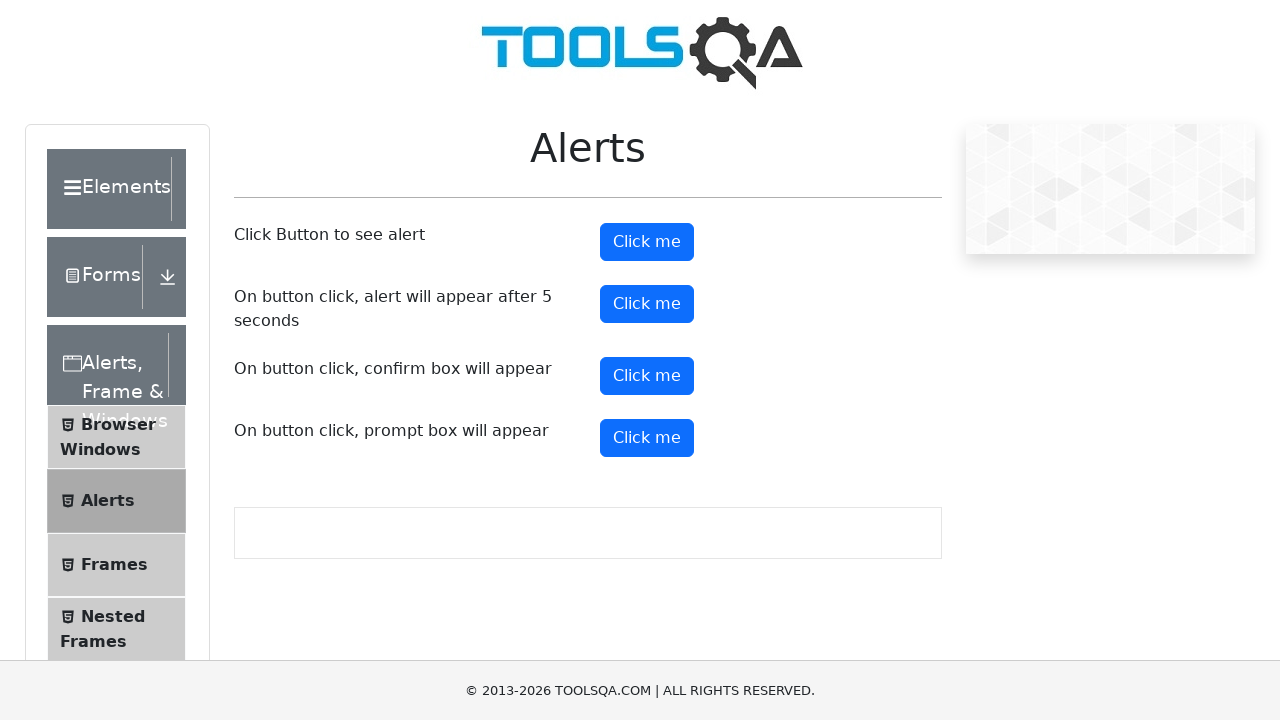

Clicked the timer alert button at (647, 304) on #timerAlertButton
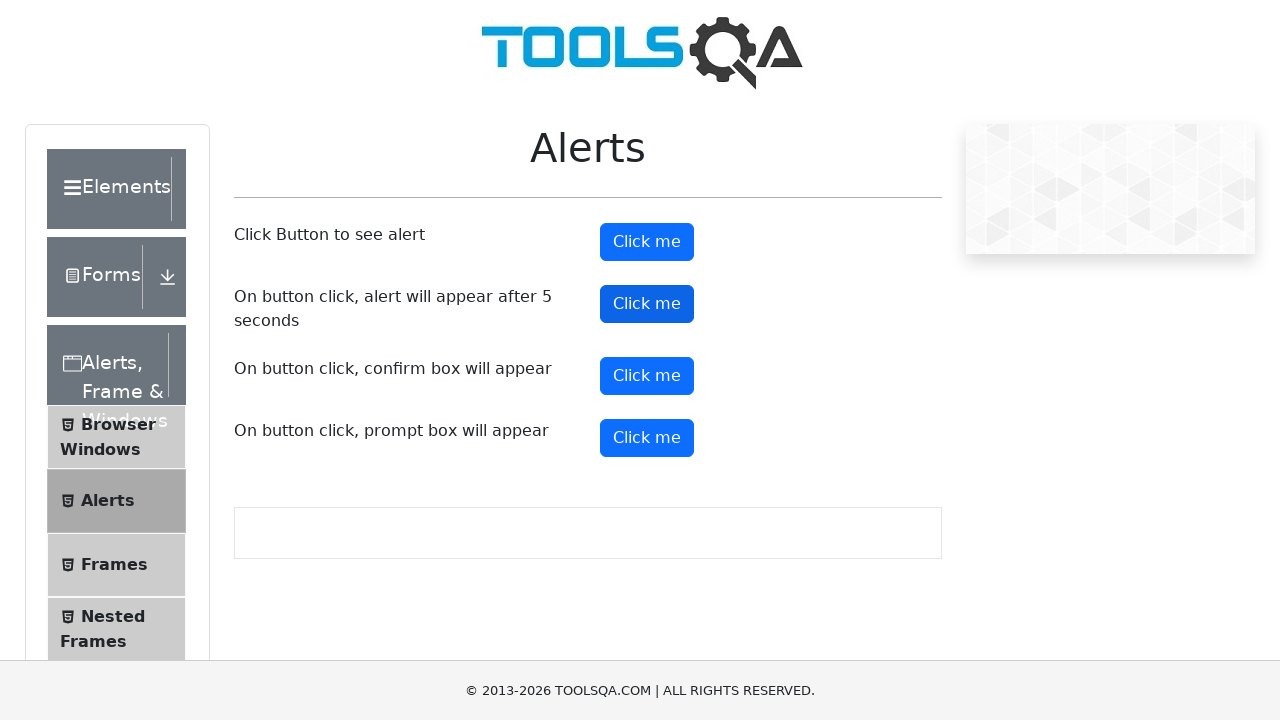

Set up dialog handler to accept alerts
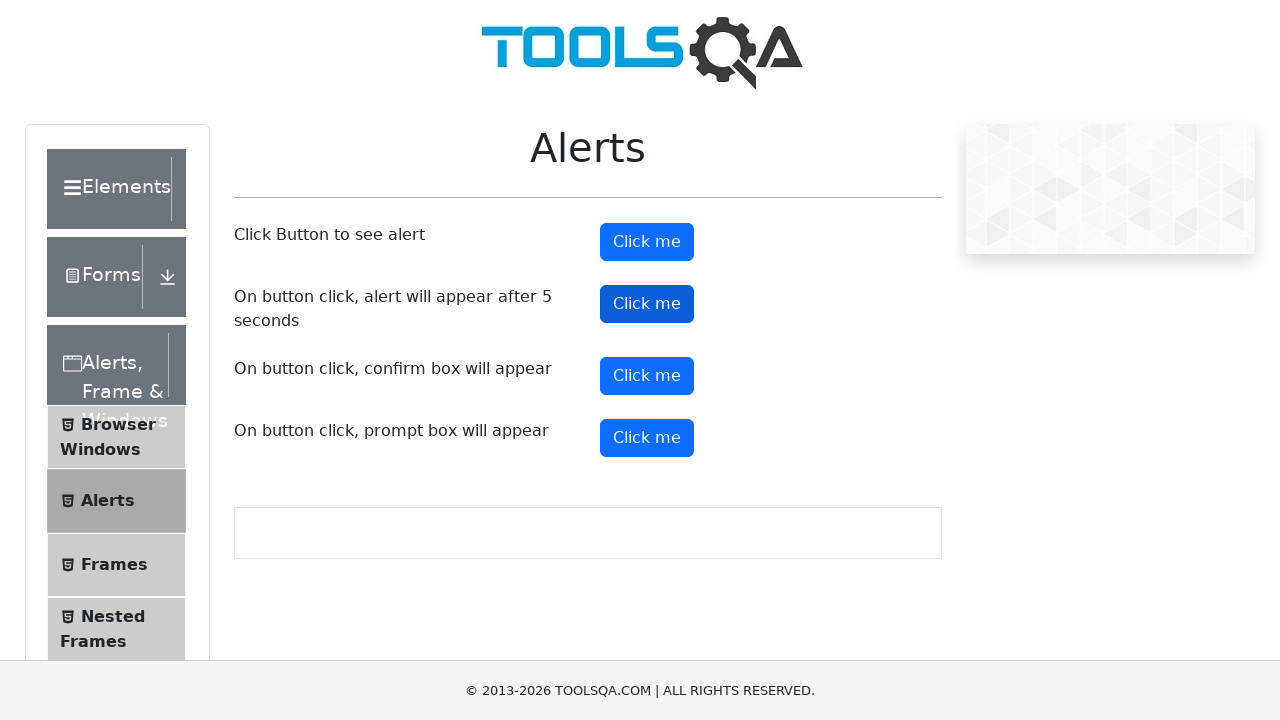

Waited 6 seconds for timer alert to appear and be handled
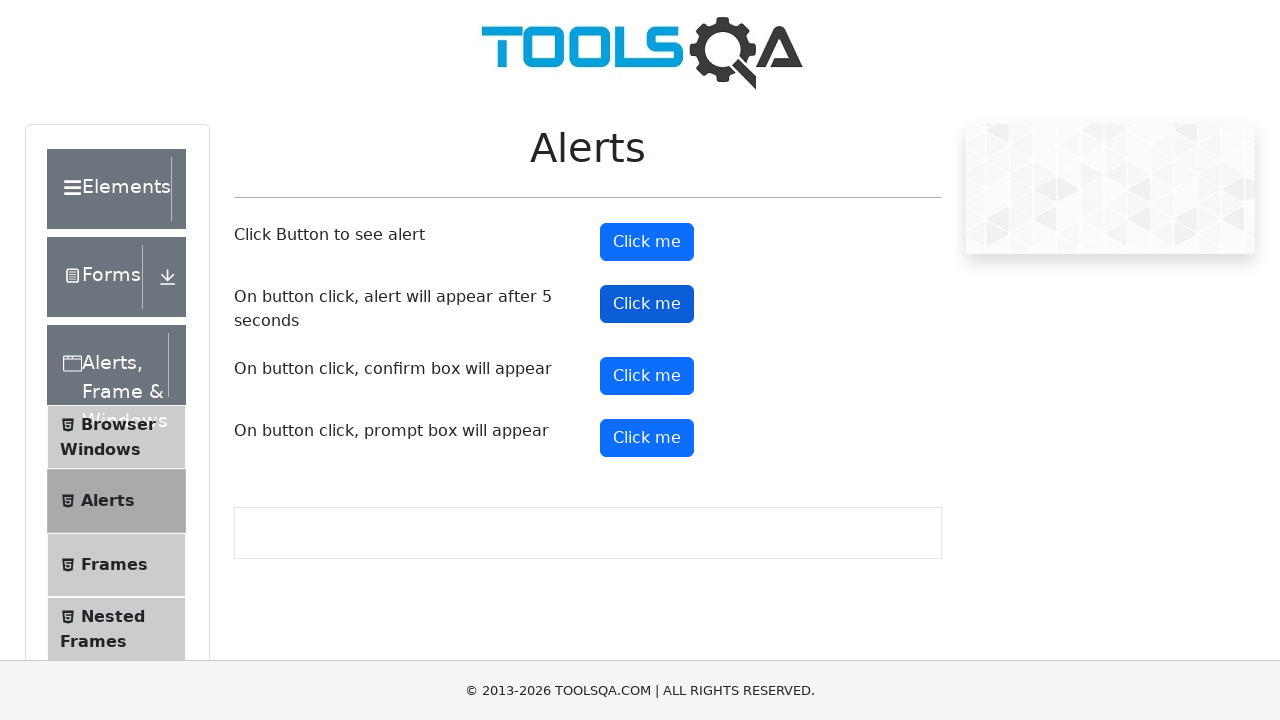

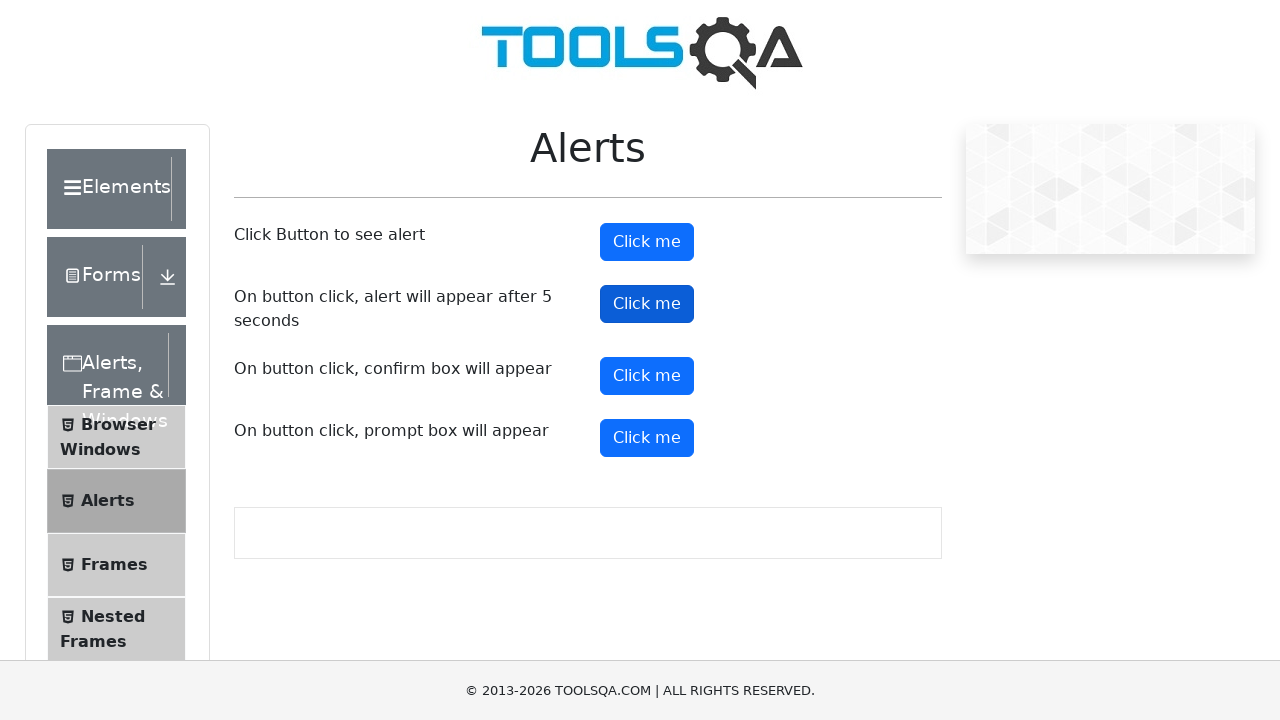